Tests tooltip interaction by hovering over an element to display its tooltip

Starting URL: https://jqueryui.com/tooltip/

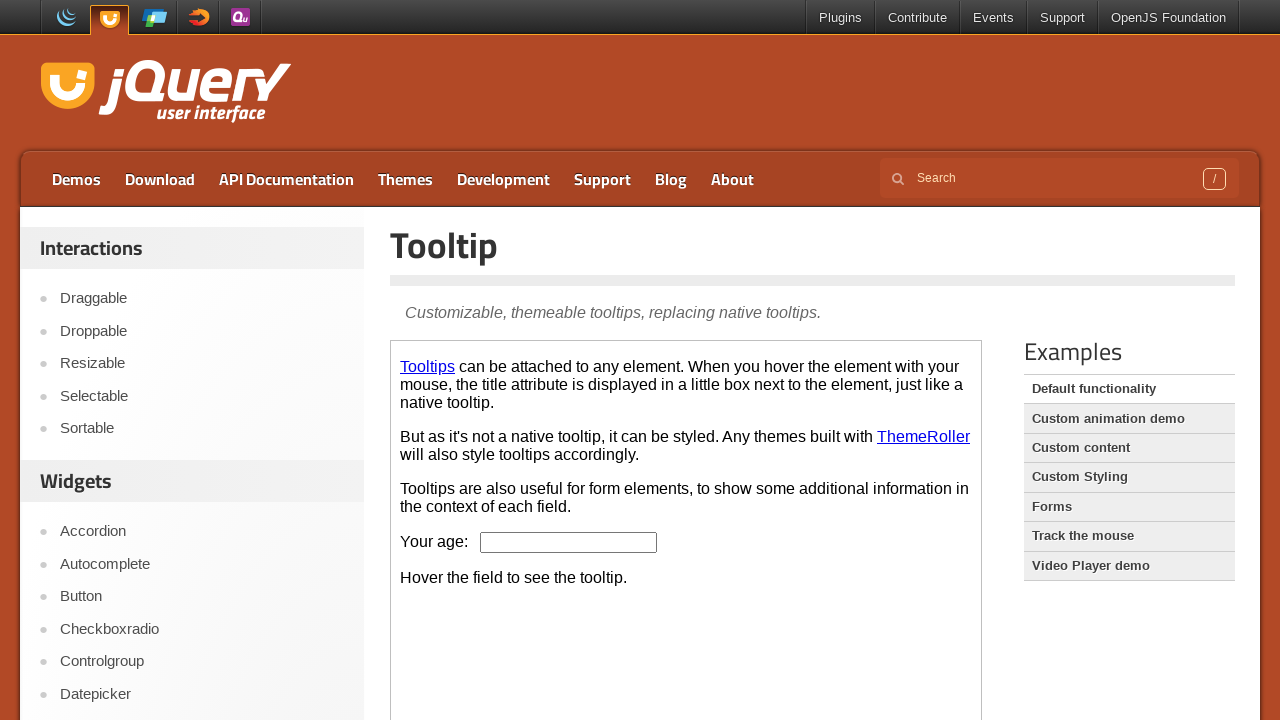

Located iframe containing the demo
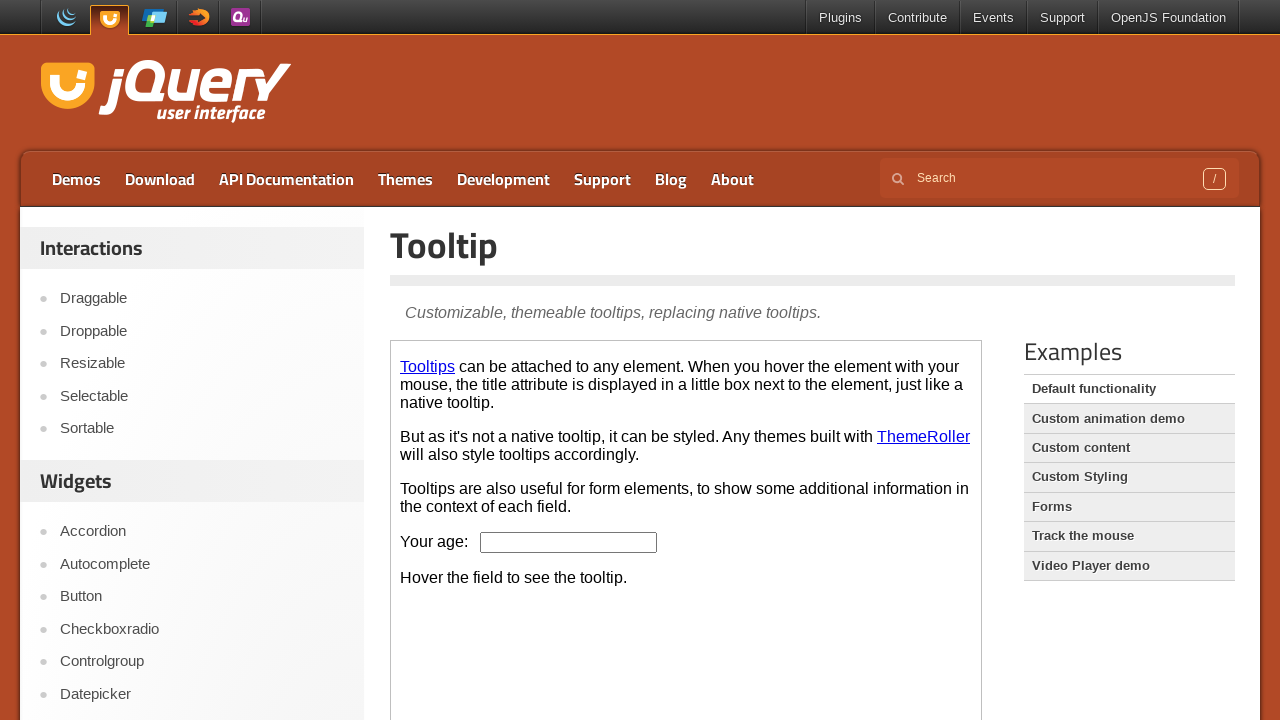

Located age input field
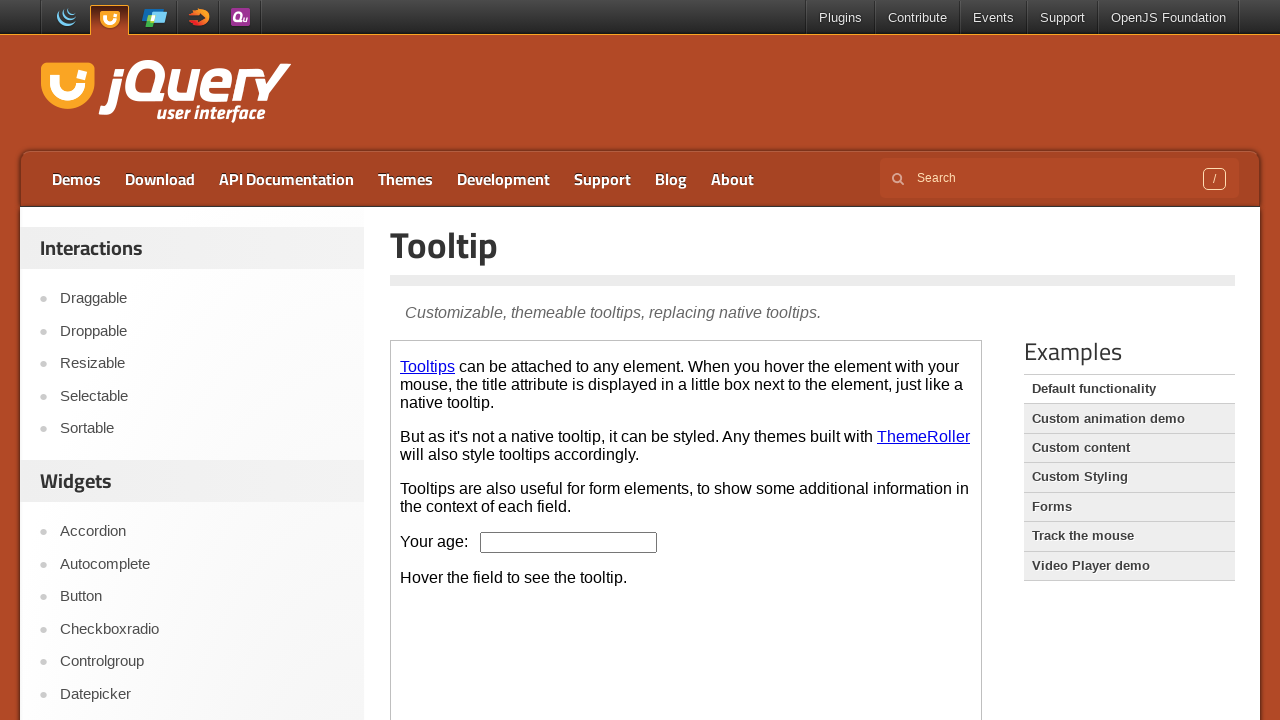

Hovered over age input field to trigger tooltip at (569, 542) on iframe.demo-frame >> internal:control=enter-frame >> input#age
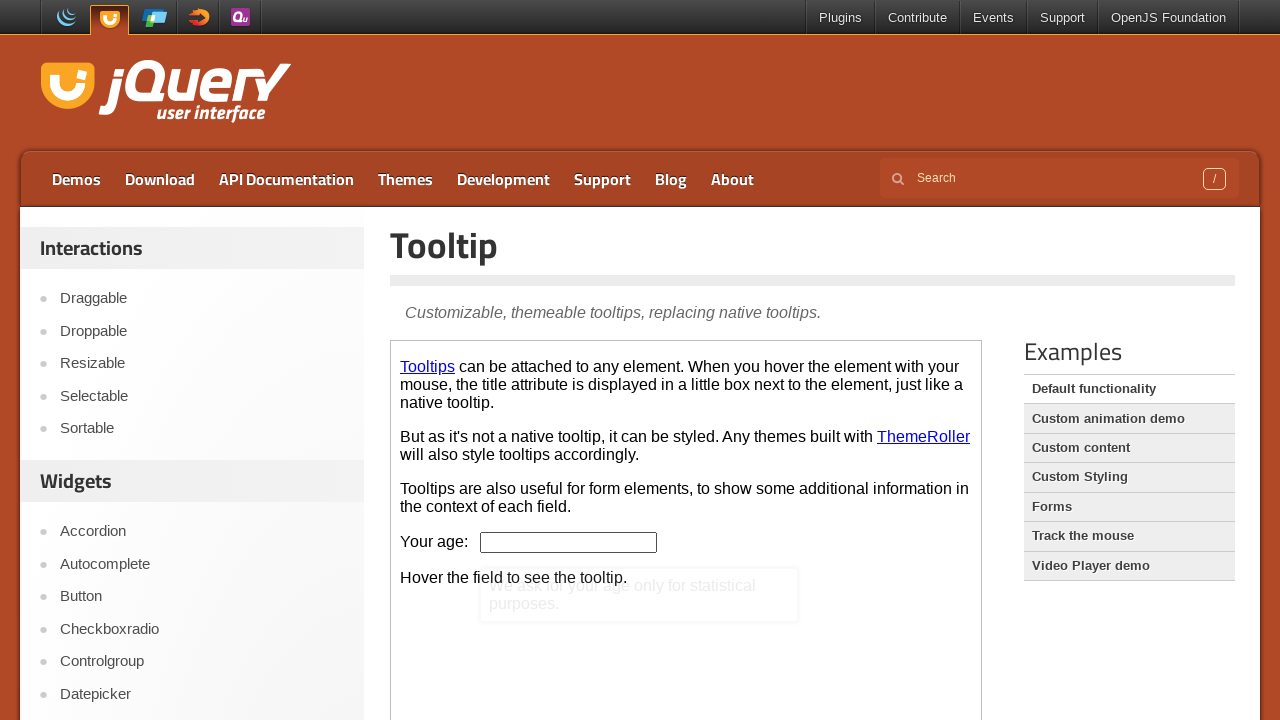

Tooltip appeared and became visible
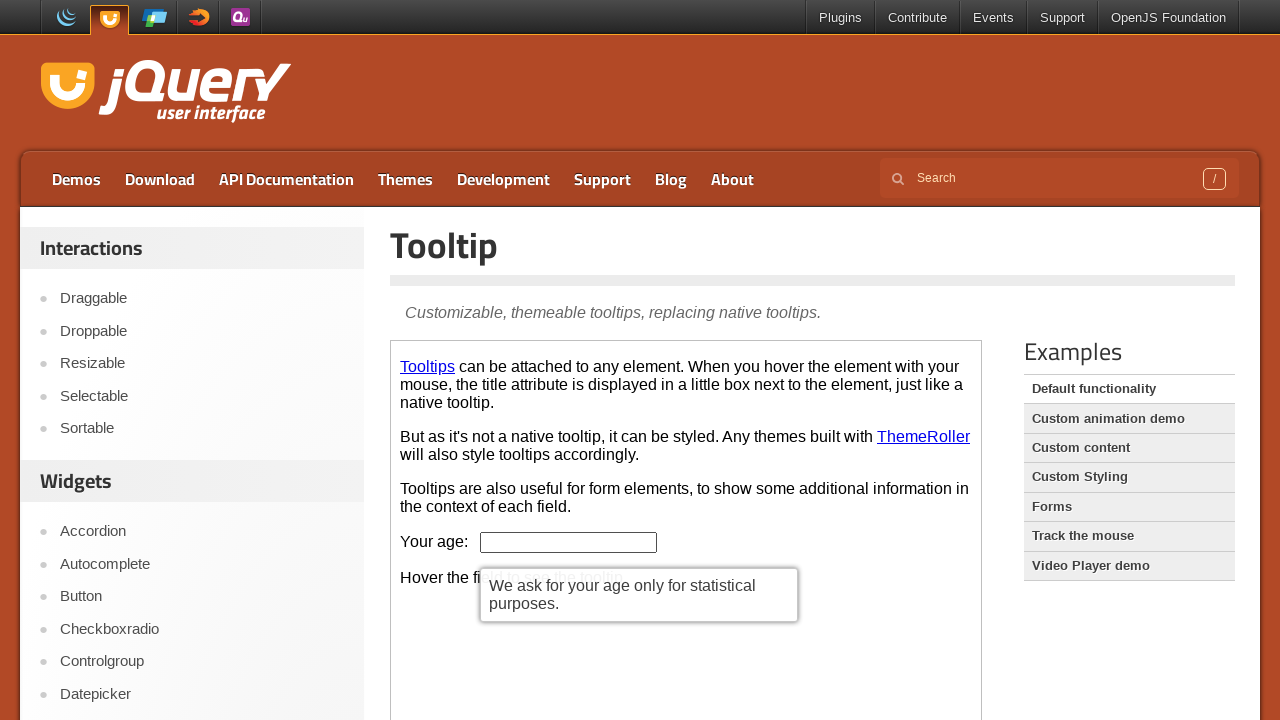

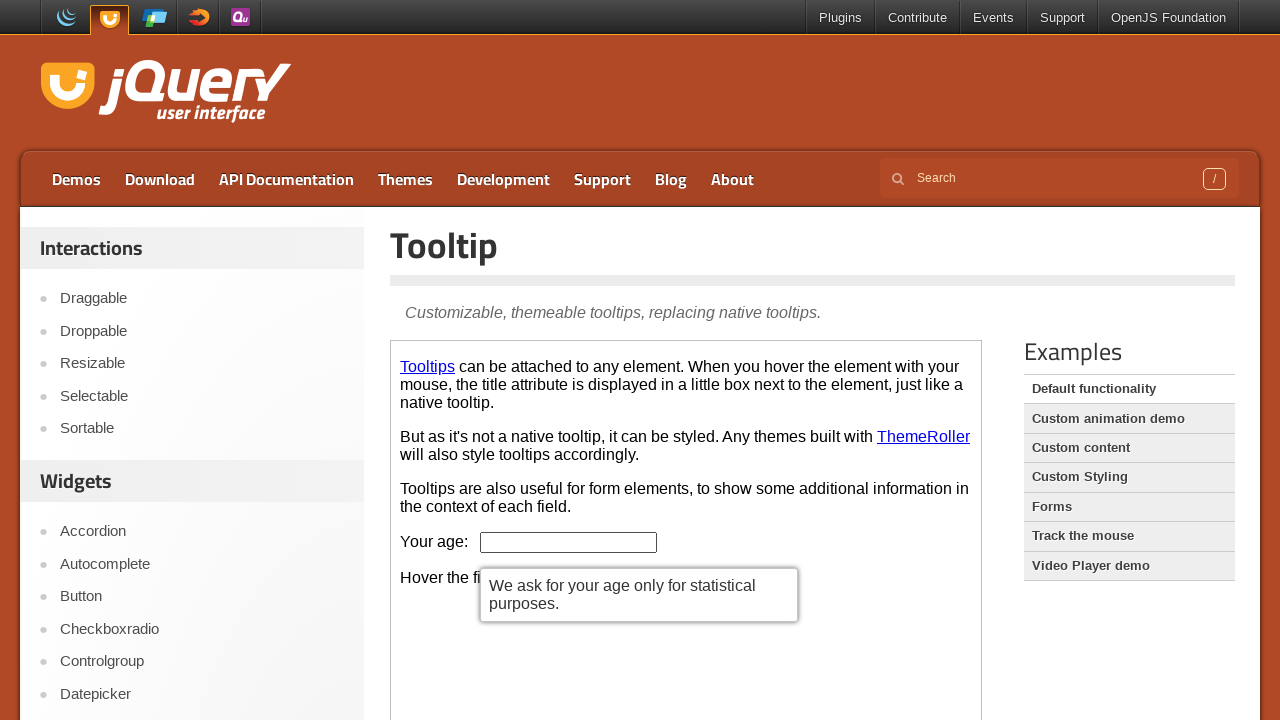